Tests clicking an alert button and accepting the alert dialog

Starting URL: https://demoqa.com/alerts

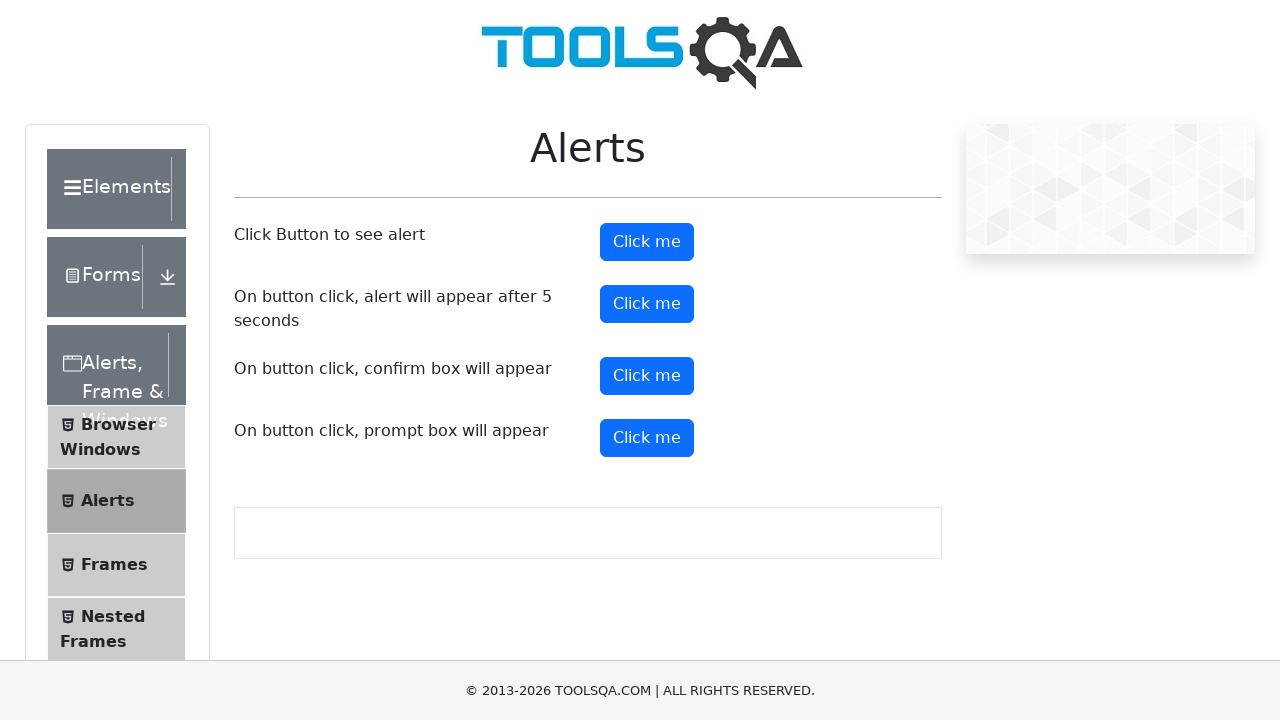

Set up dialog handler to accept alerts
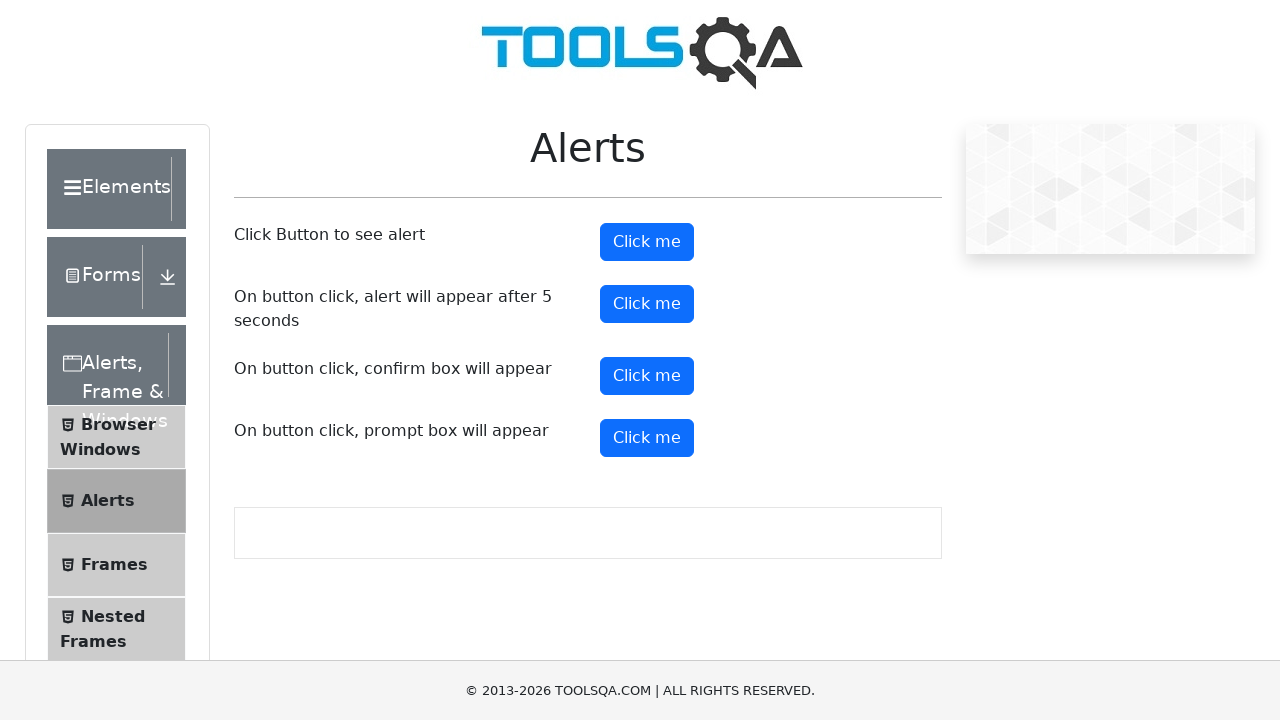

Clicked alert button and accepted the alert dialog at (647, 242) on #alertButton
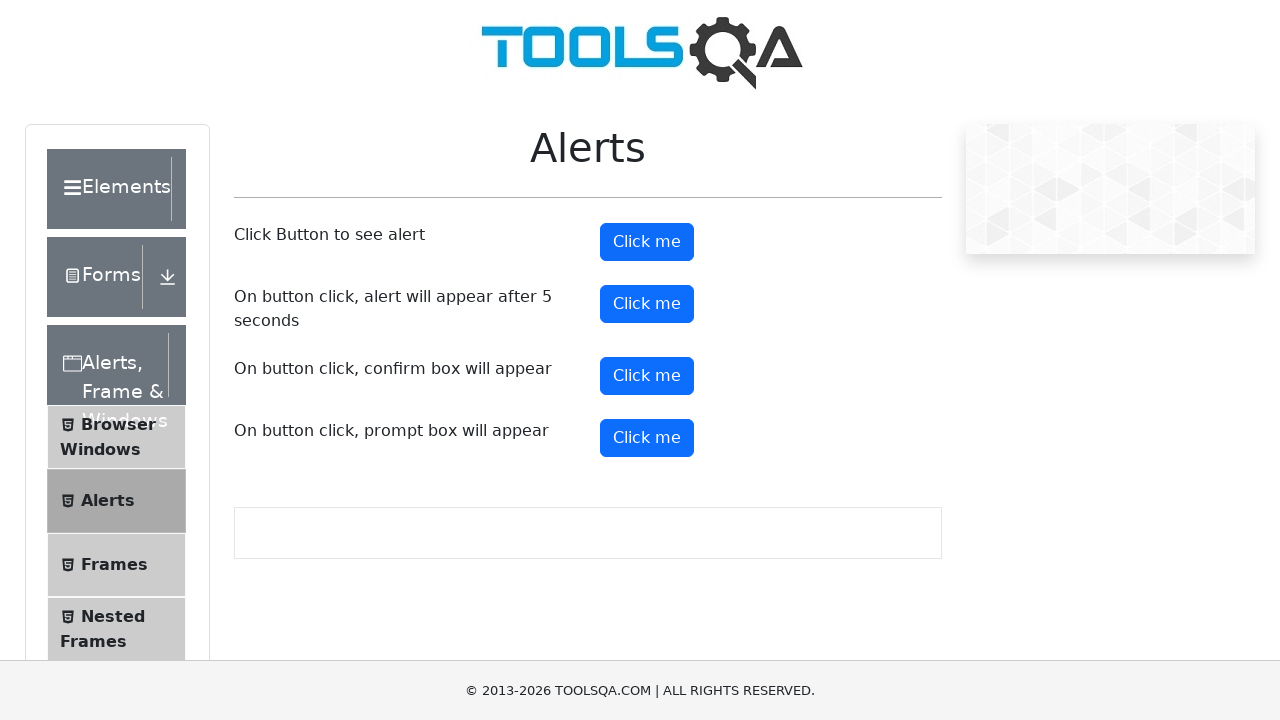

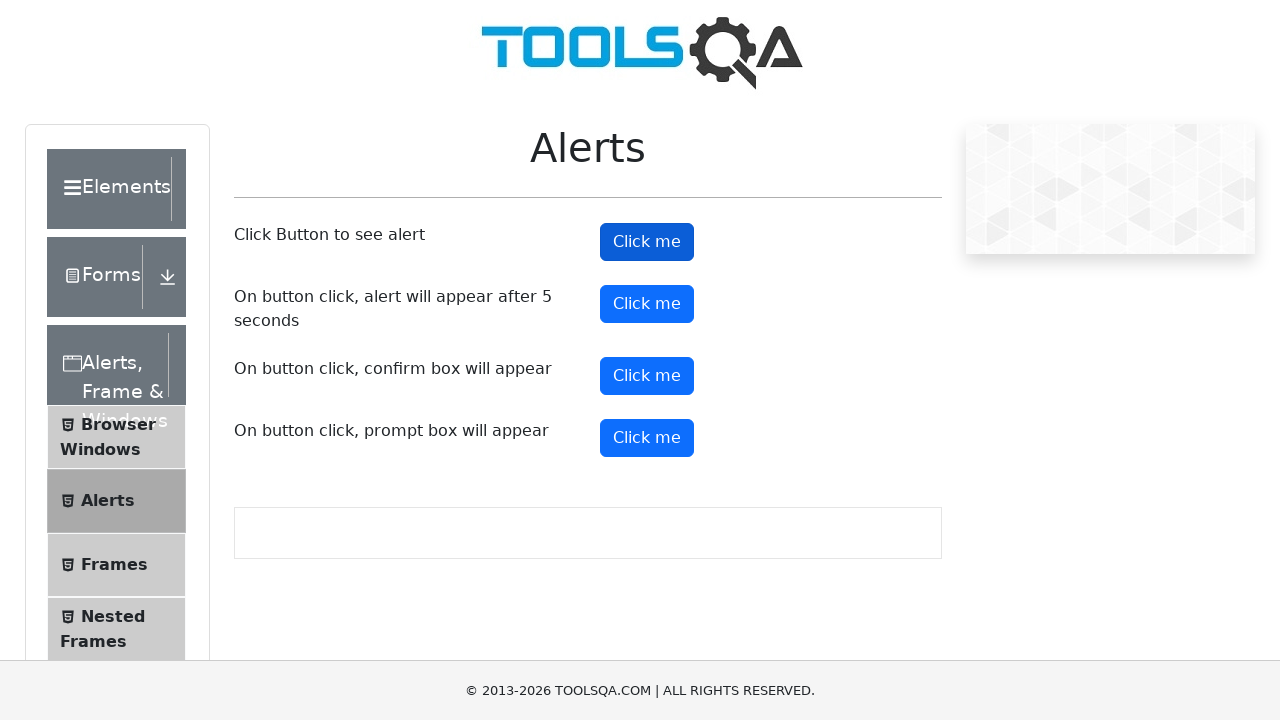